Tests that clicking the Test Cases link navigates to the test cases page

Starting URL: https://automationexercise.com/

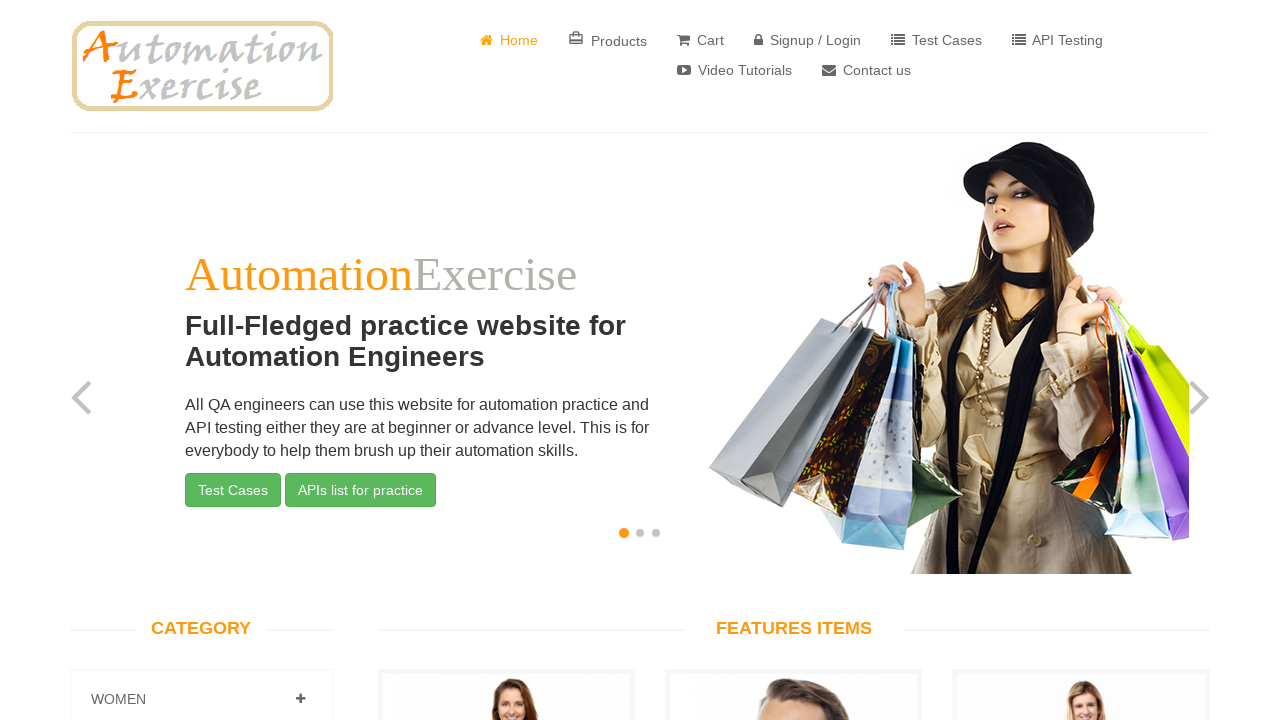

Clicked Test Cases link in navigation at (936, 40) on a[href='/test_cases']
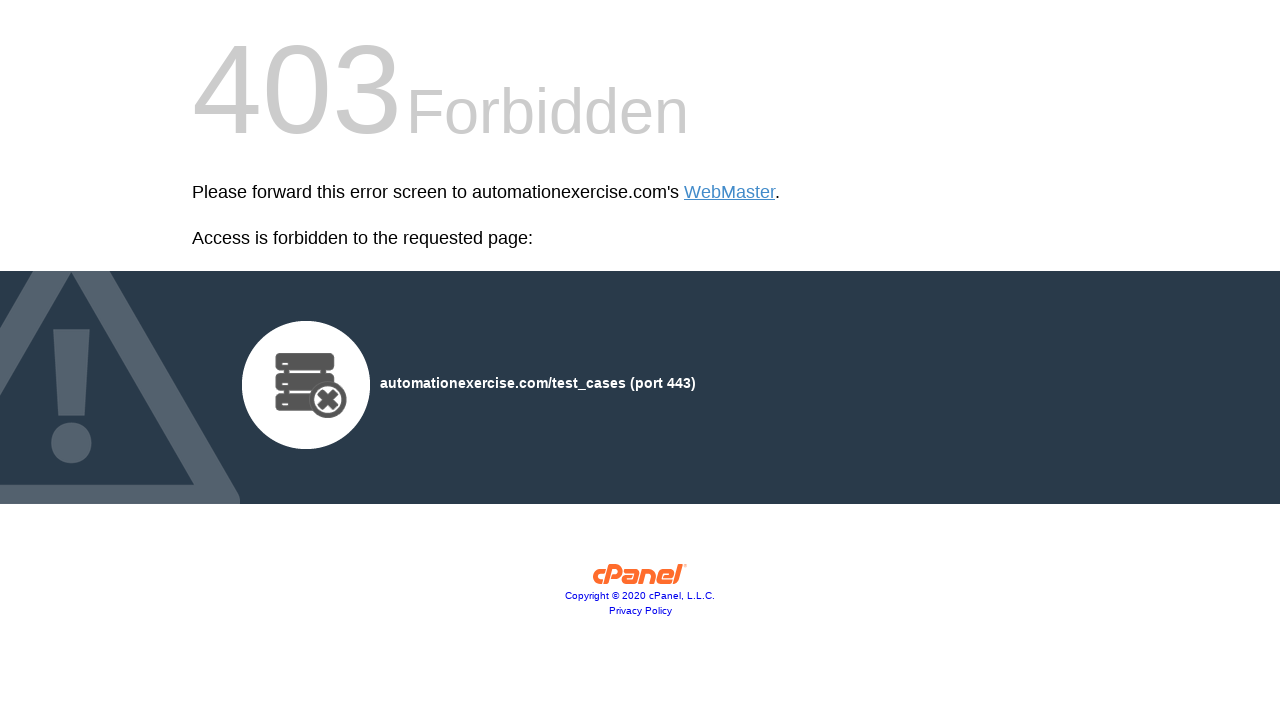

Test Cases page loaded with domcontentloaded state
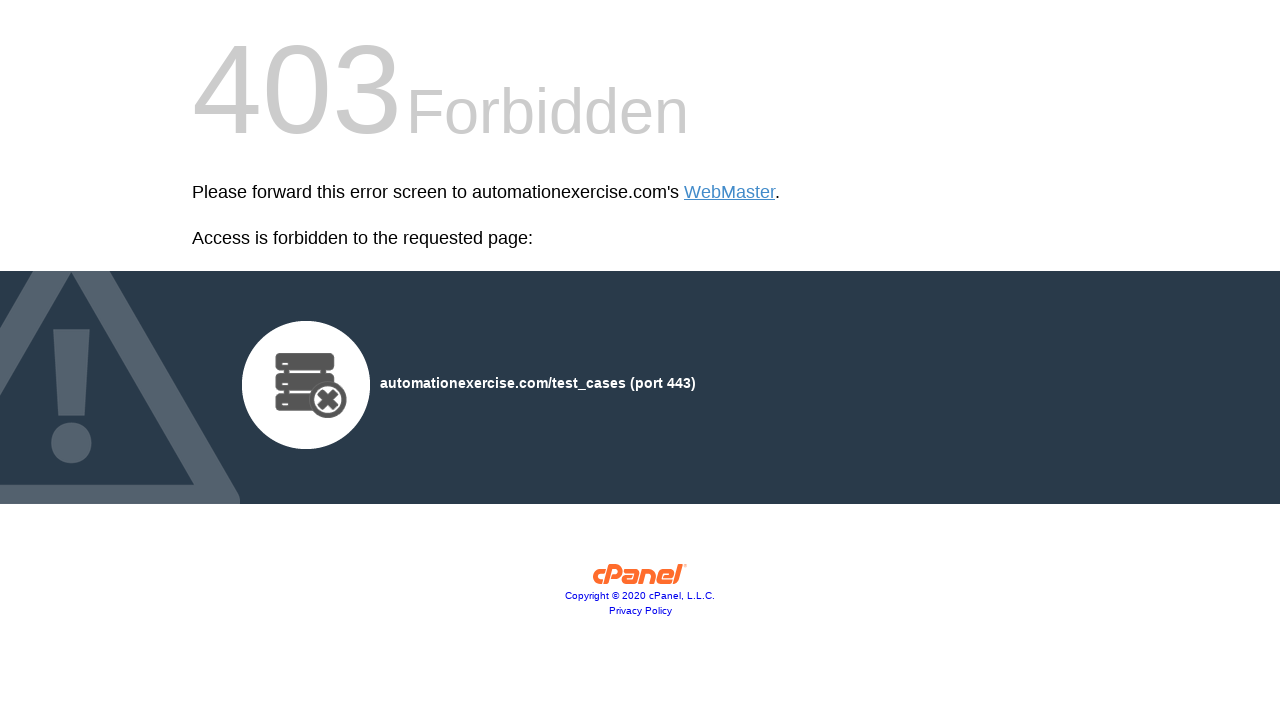

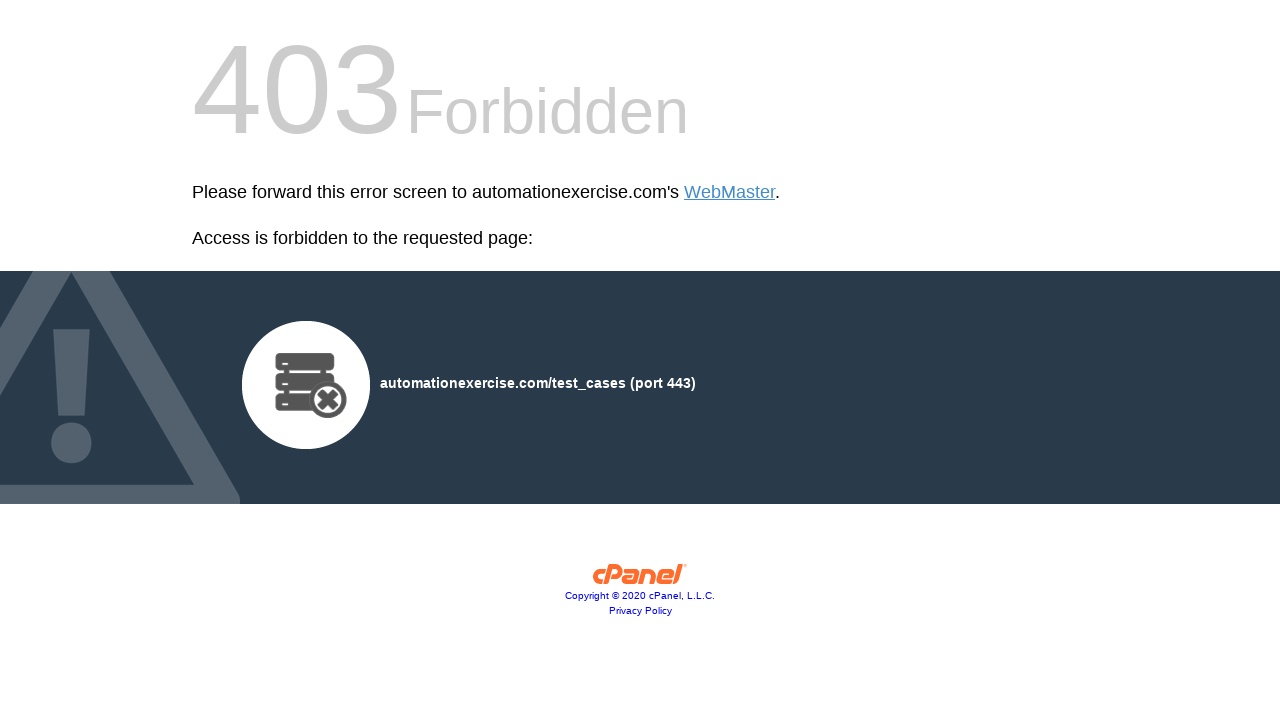